Tests navigation through the main menu to the A1 program page and verifies the page content

Starting URL: https://www.srpski-strani.com/index_eng.php

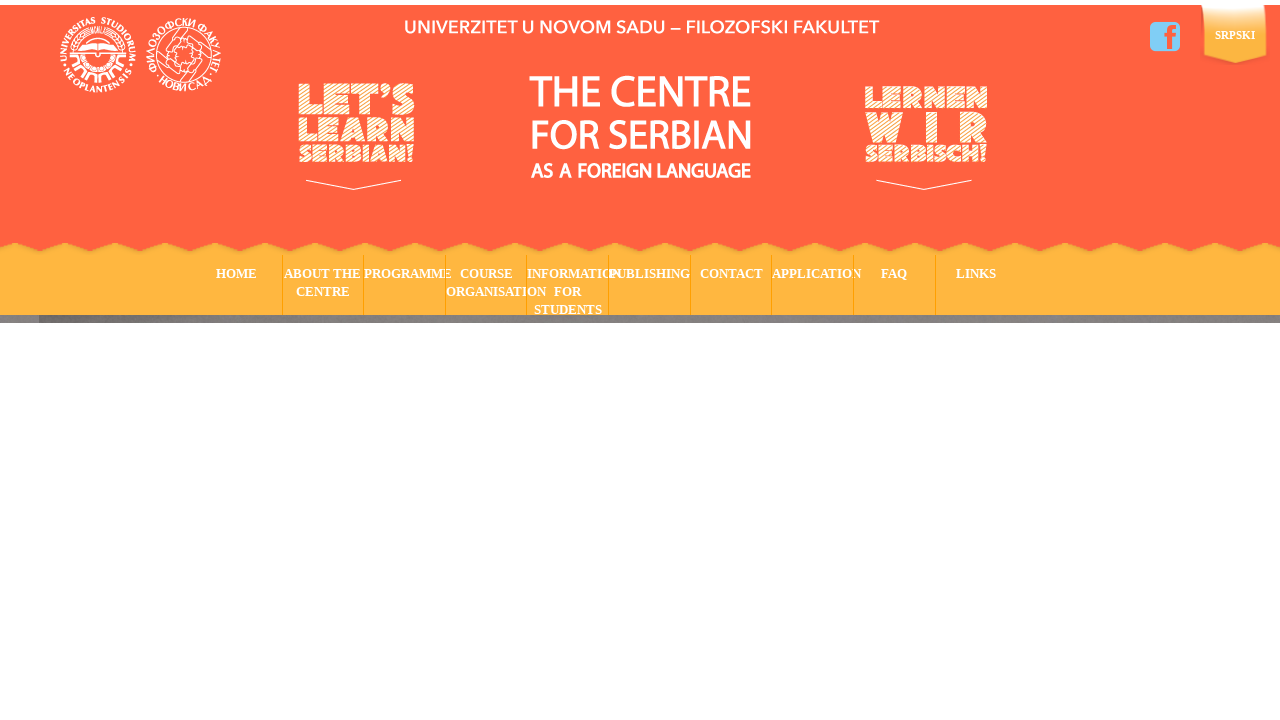

Hovered over Programme menu item at (405, 285) on xpath=/html/body/div/div[1]/div[2]/div/div/ul/li[3]/a
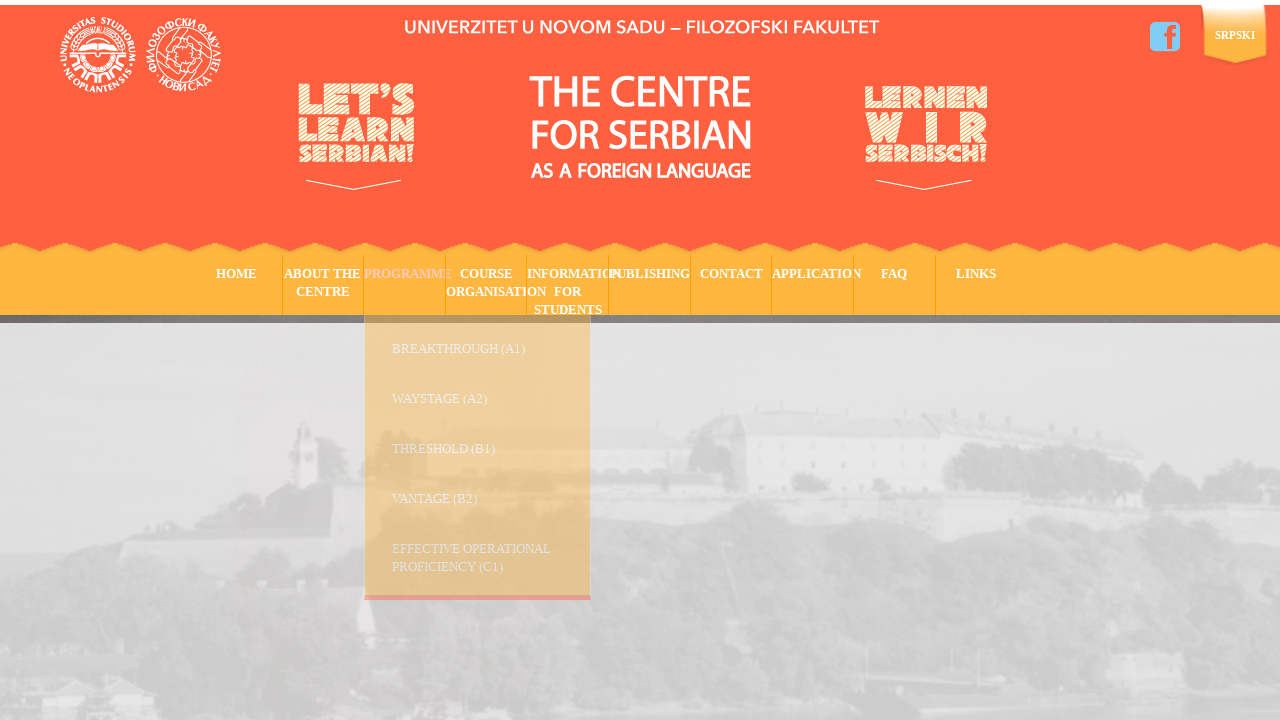

Clicked on A1 Program submenu at (492, 355) on xpath=/html/body/div/div[1]/div[2]/div/div/ul/li[3]/ul/li[1]/a
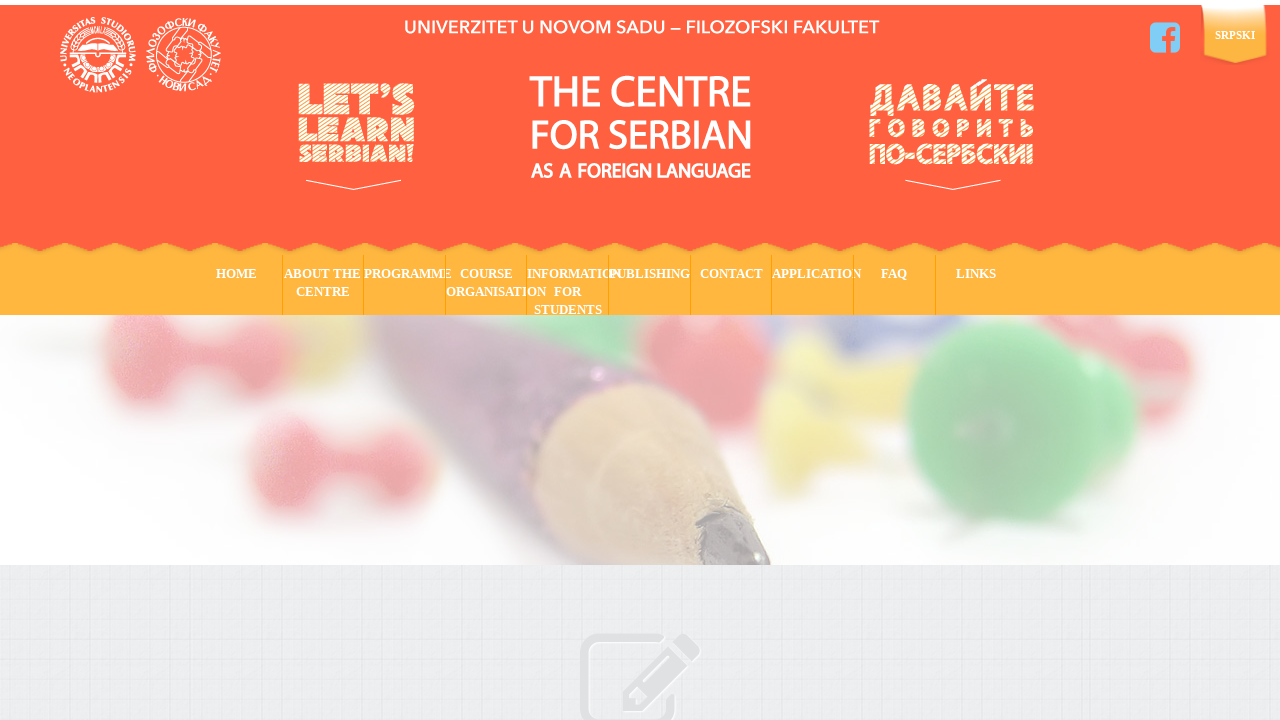

Verified A1 Program page content - 'AIM AND SYLLABUS' text confirmed
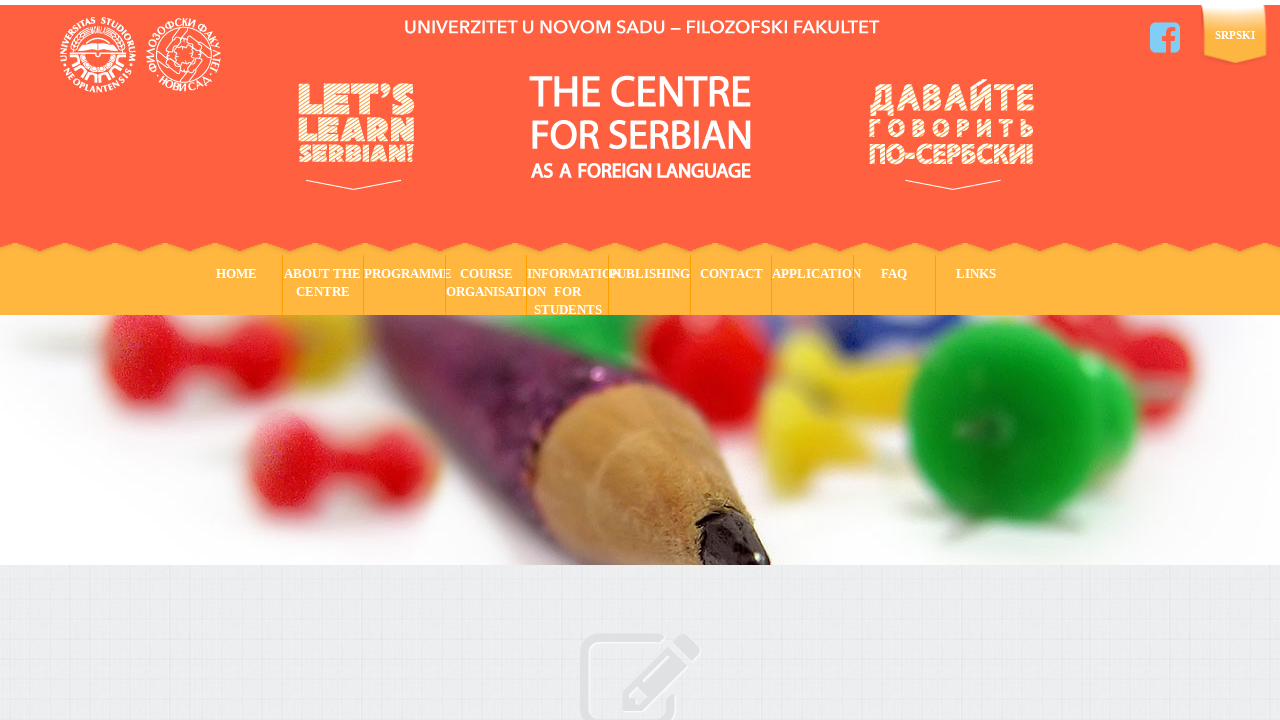

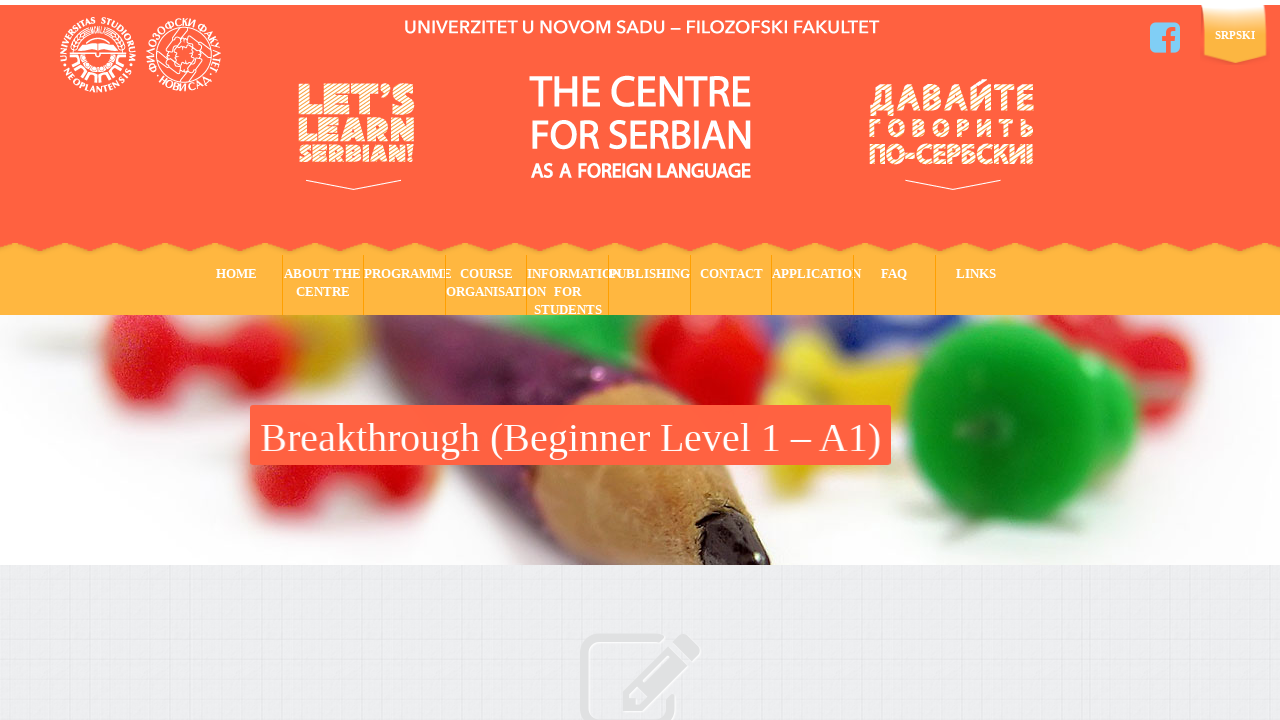